Navigates to YouTube and enters a search query in the search box using shifted text input (simulating caps or special key combination)

Starting URL: https://www.youtube.com/

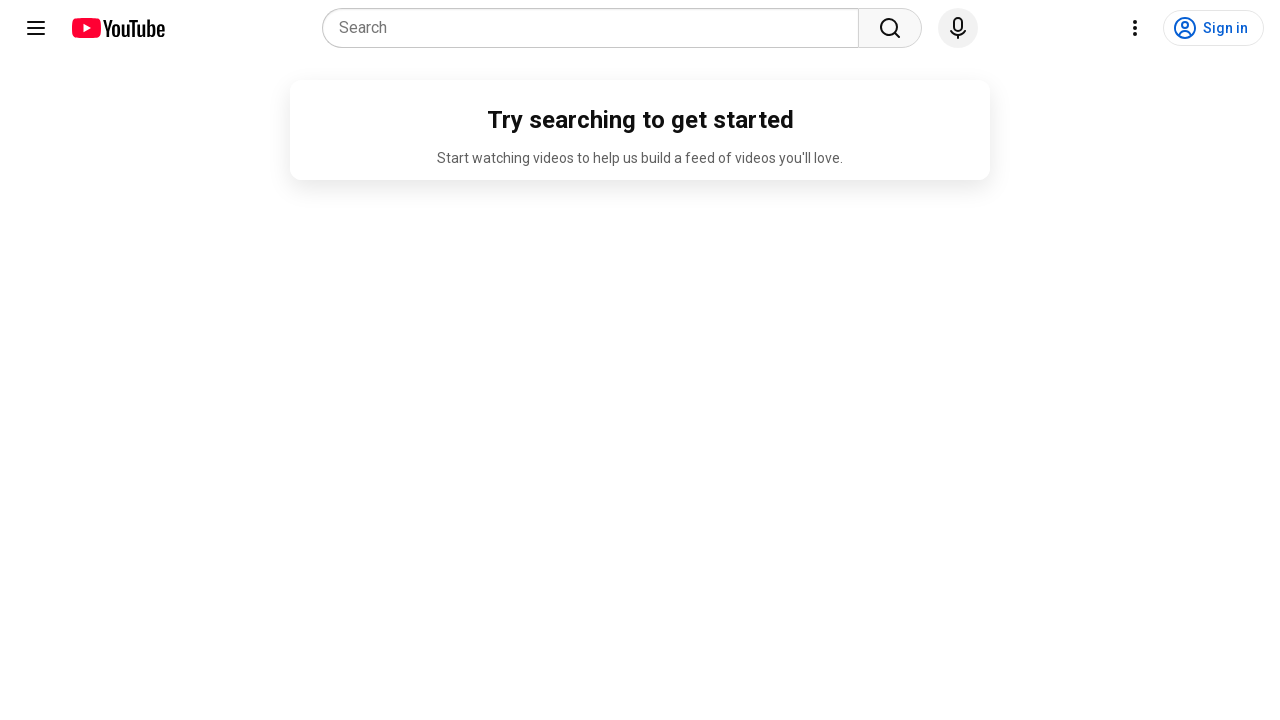

Filled YouTube search box with 'AADAT SONGS' using shifted text input on input[name='search_query']
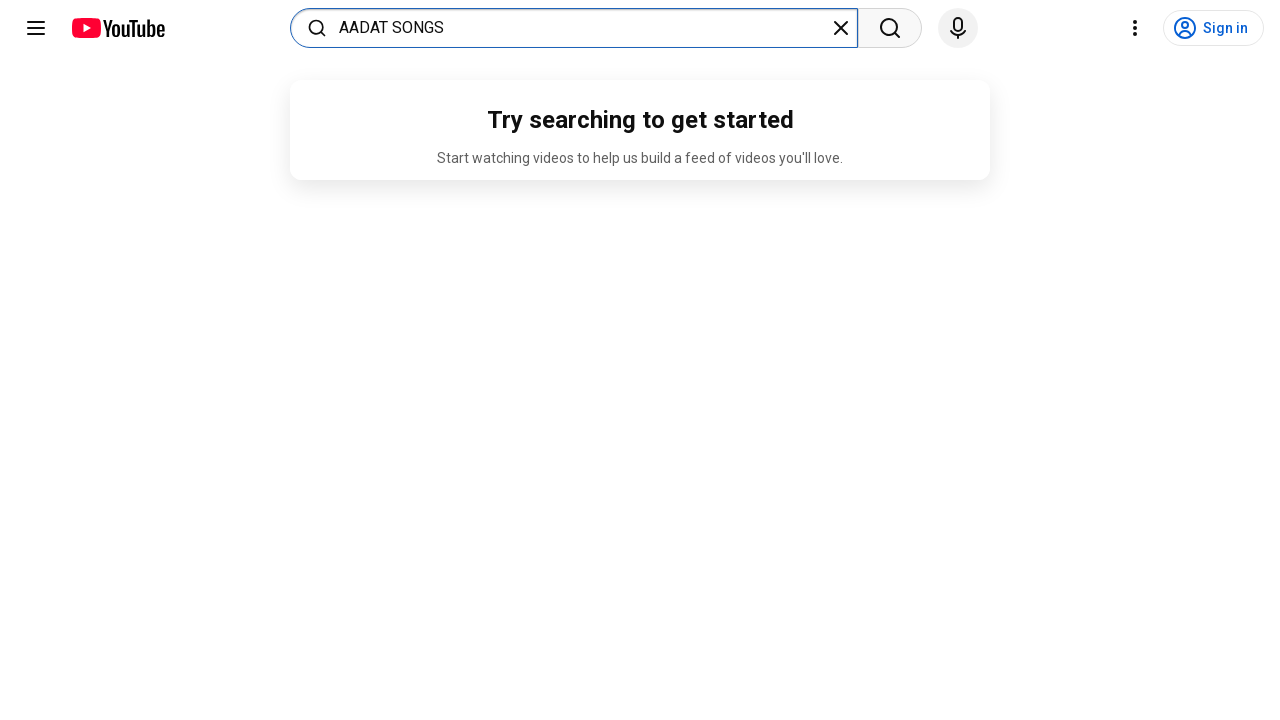

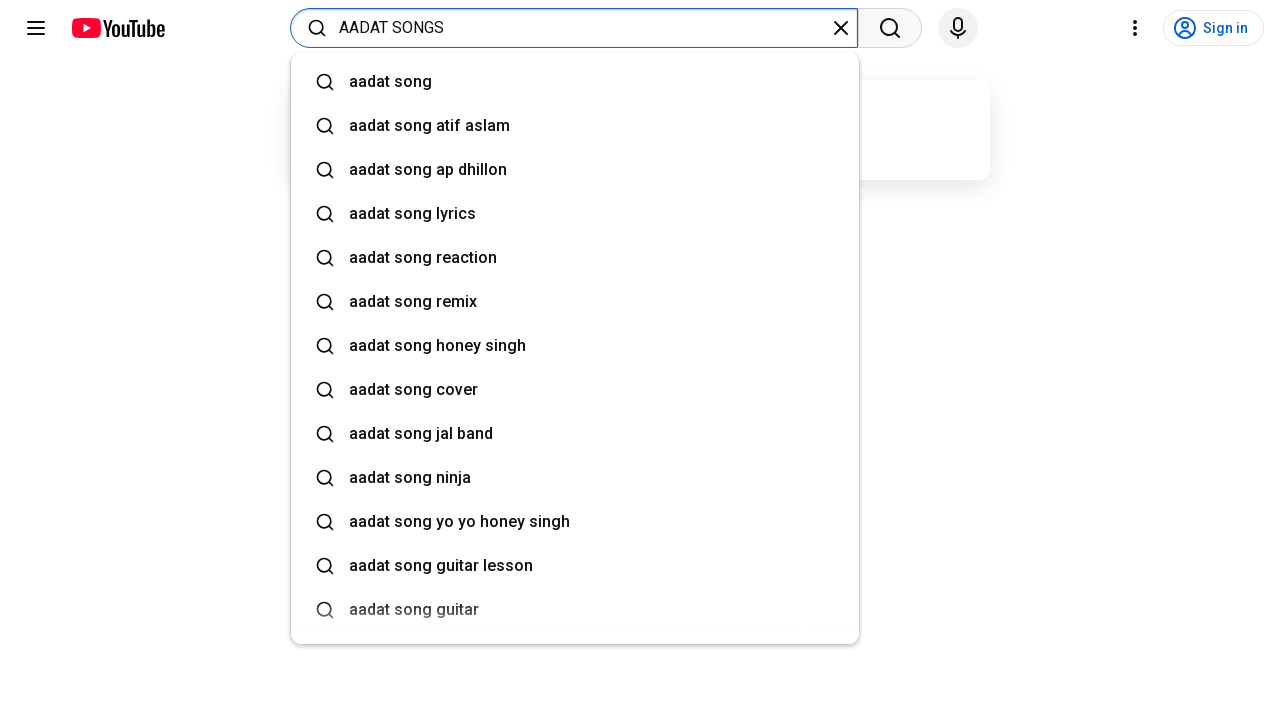